Tests drag and drop functionality on jQuery UI demo page by dragging an element from source to target within an iframe

Starting URL: http://jqueryui.com/droppable/

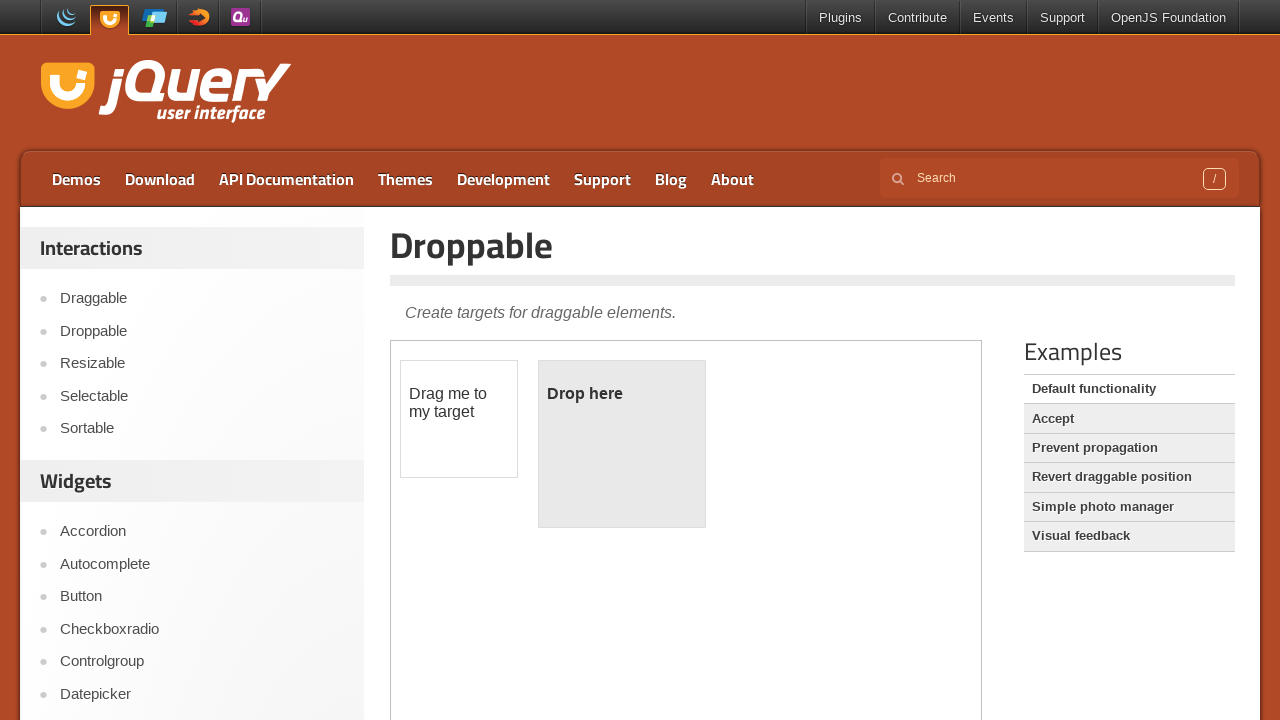

Located the first iframe containing the drag and drop demo
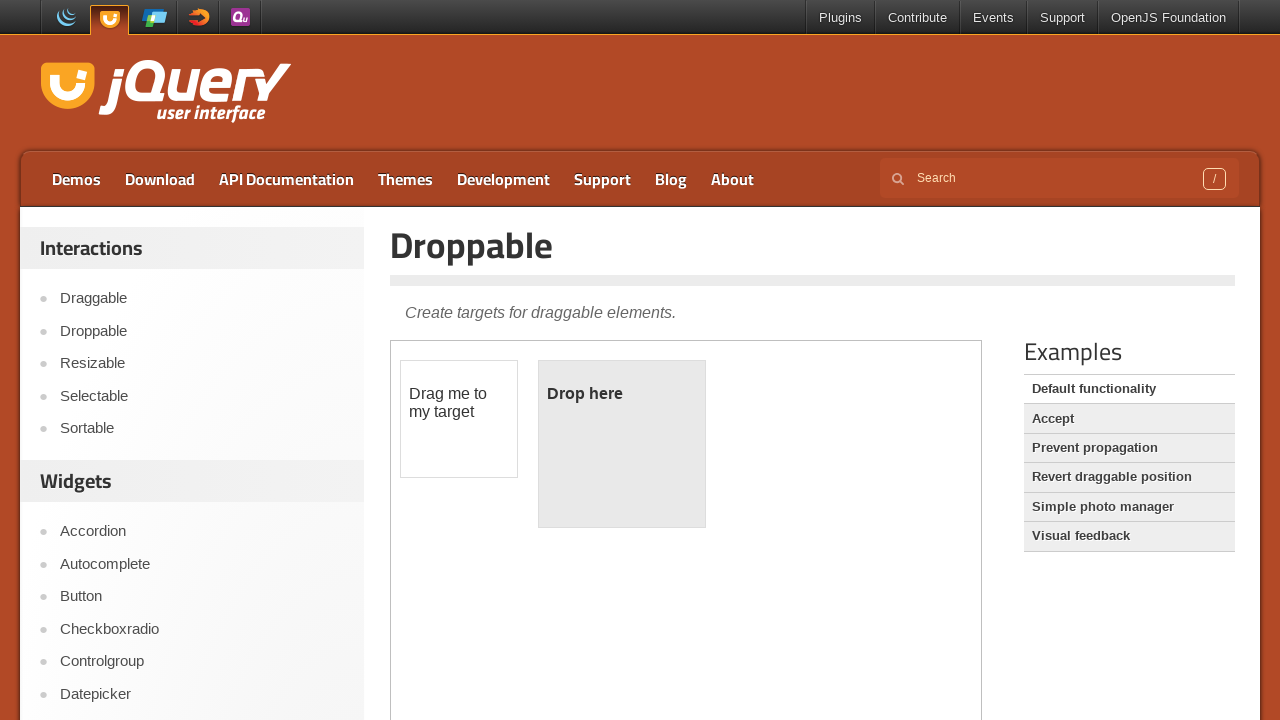

Located the draggable element with id 'draggable'
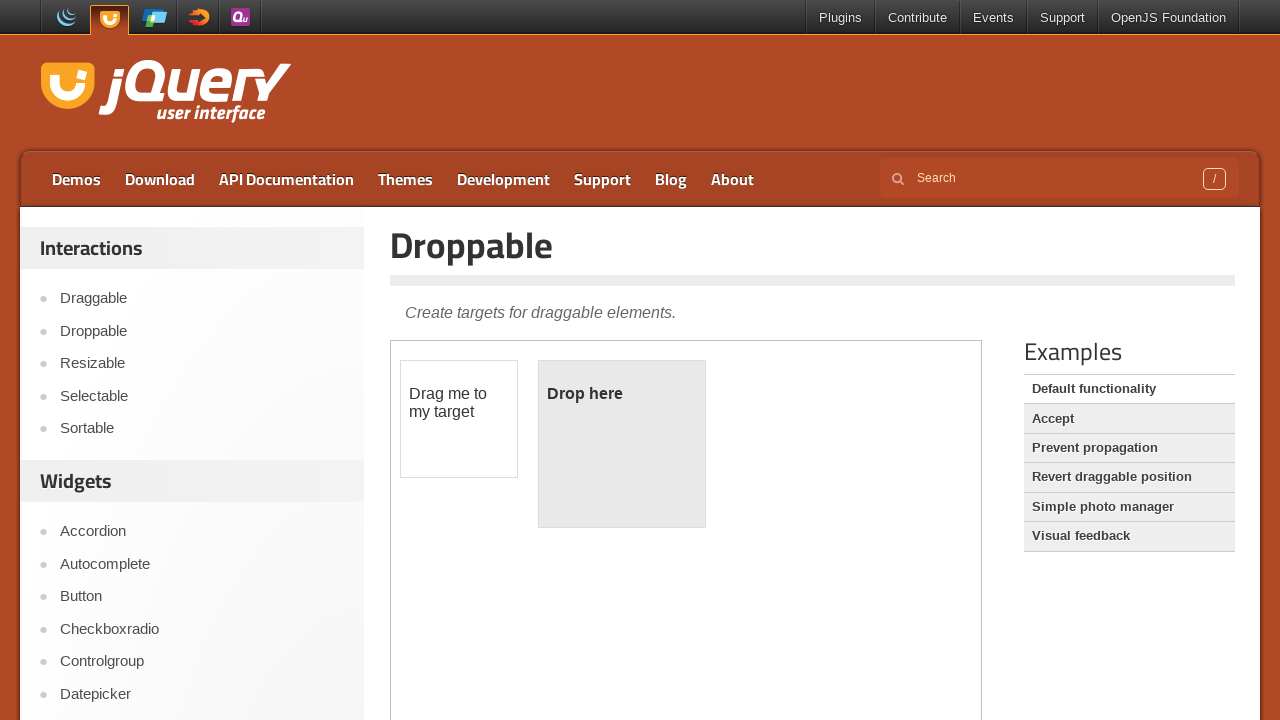

Located the droppable target element with id 'droppable'
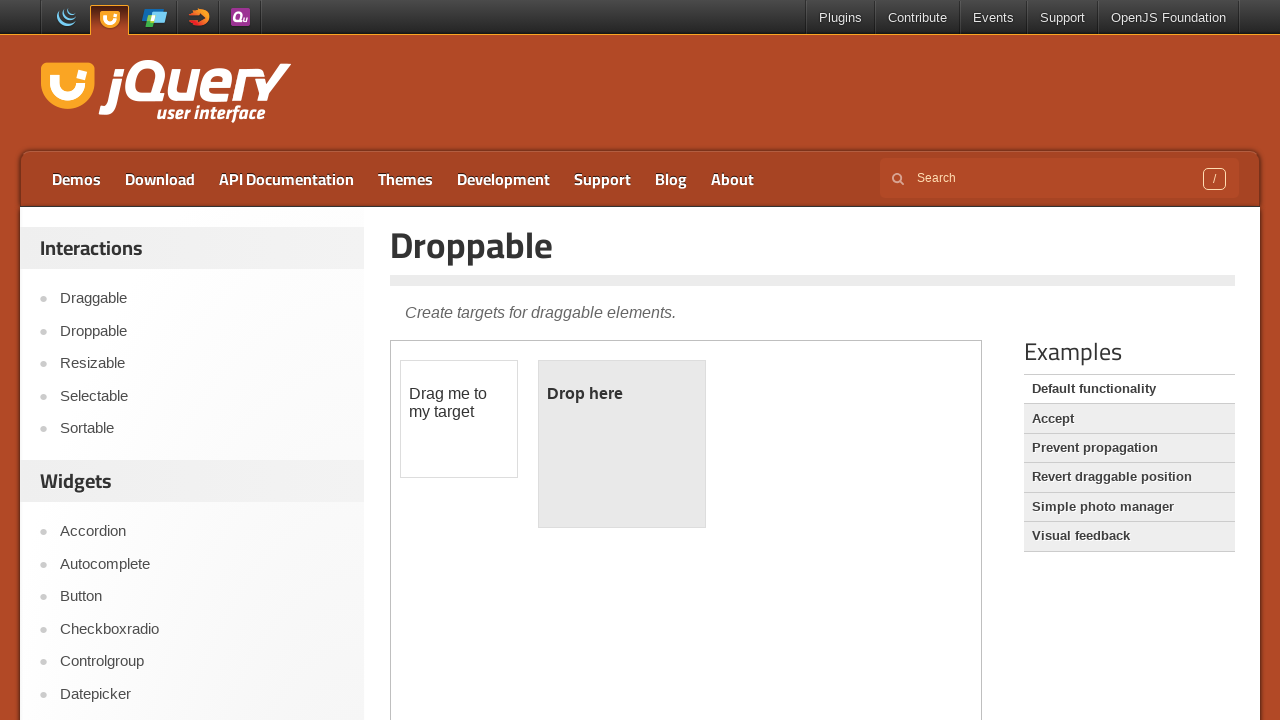

Dragged the draggable element to the droppable target at (622, 444)
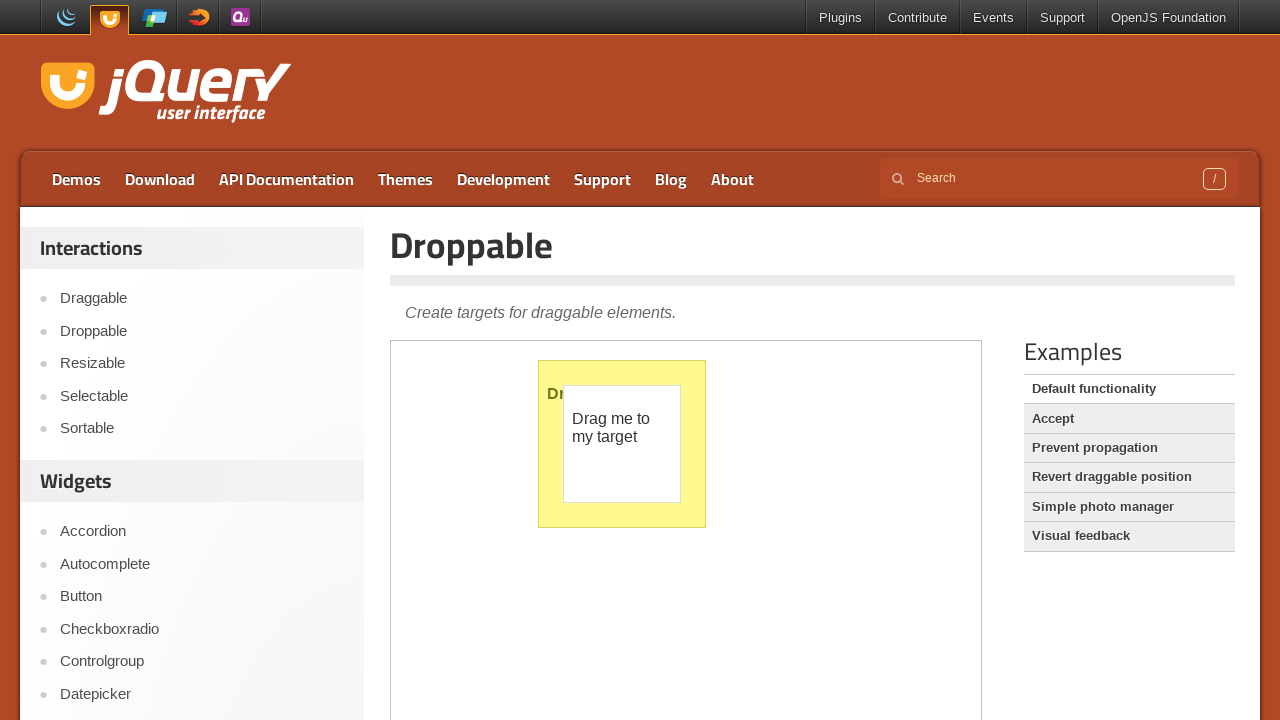

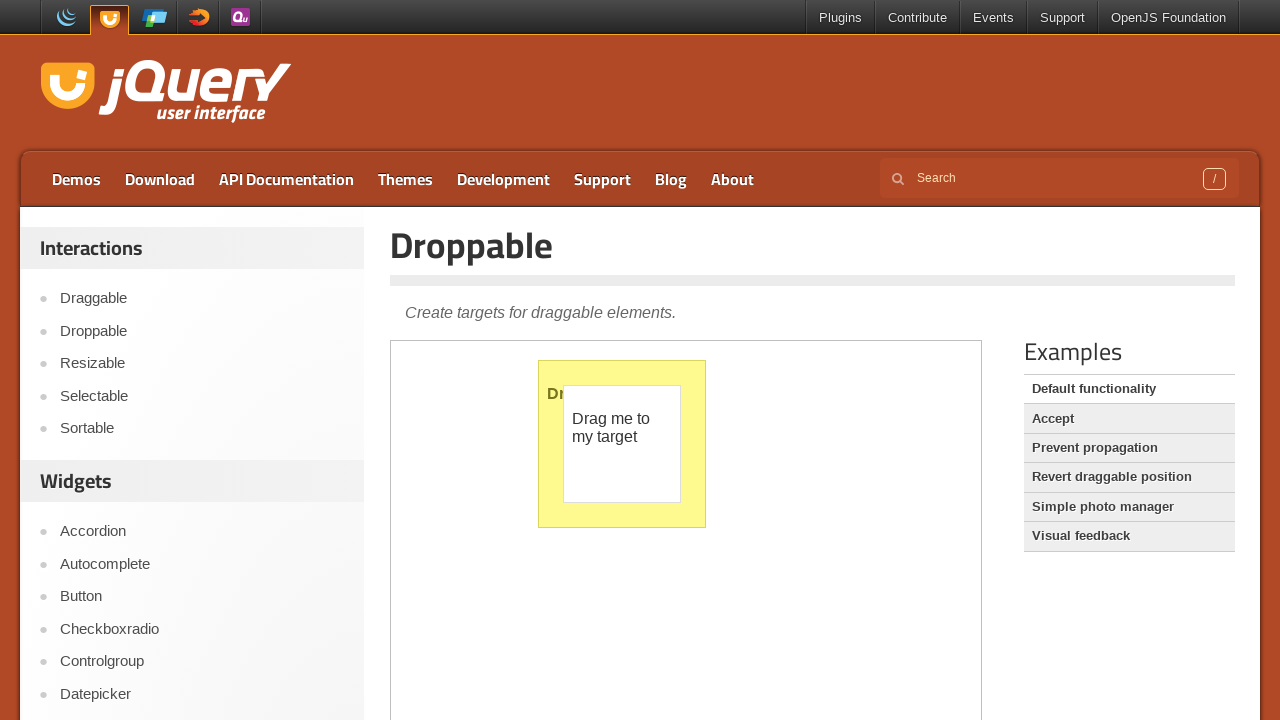